Tests the Sri Lanka Railways train schedule search functionality by selecting start and end stations from dropdown menus and clicking the search button to view available train schedules.

Starting URL: https://eservices.railway.gov.lk/schedule

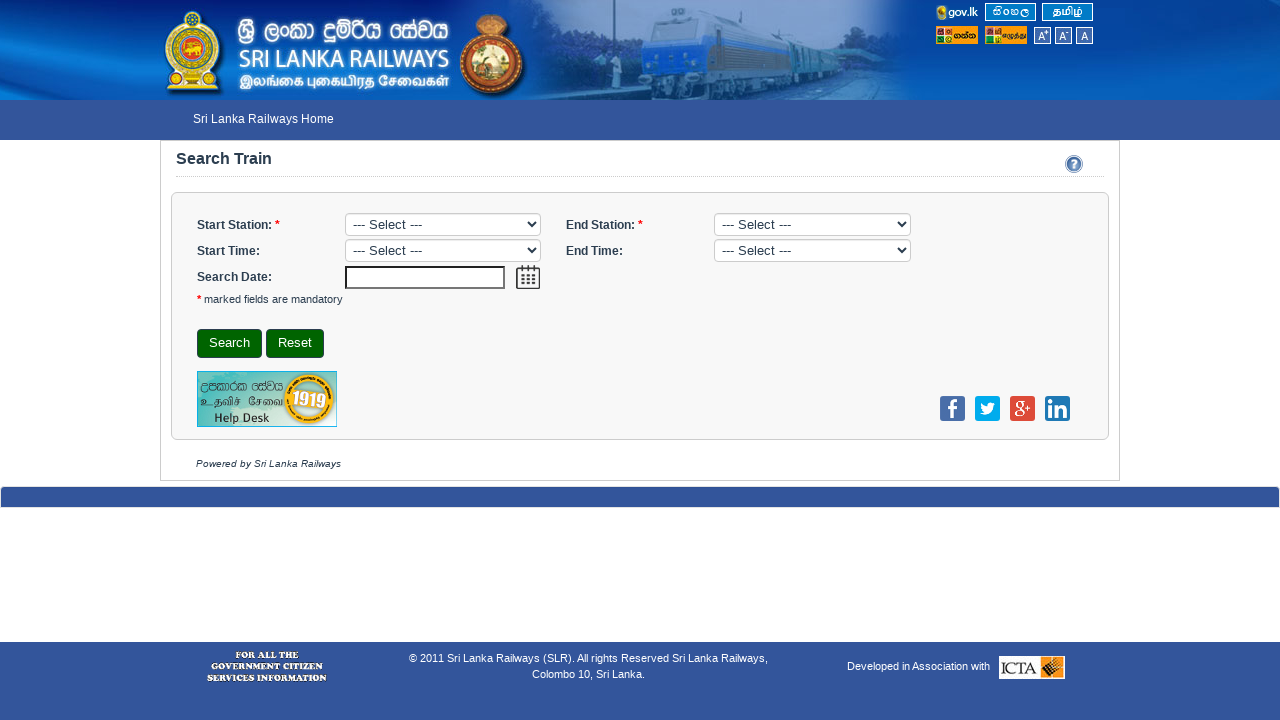

Verified page title contains 'Train'
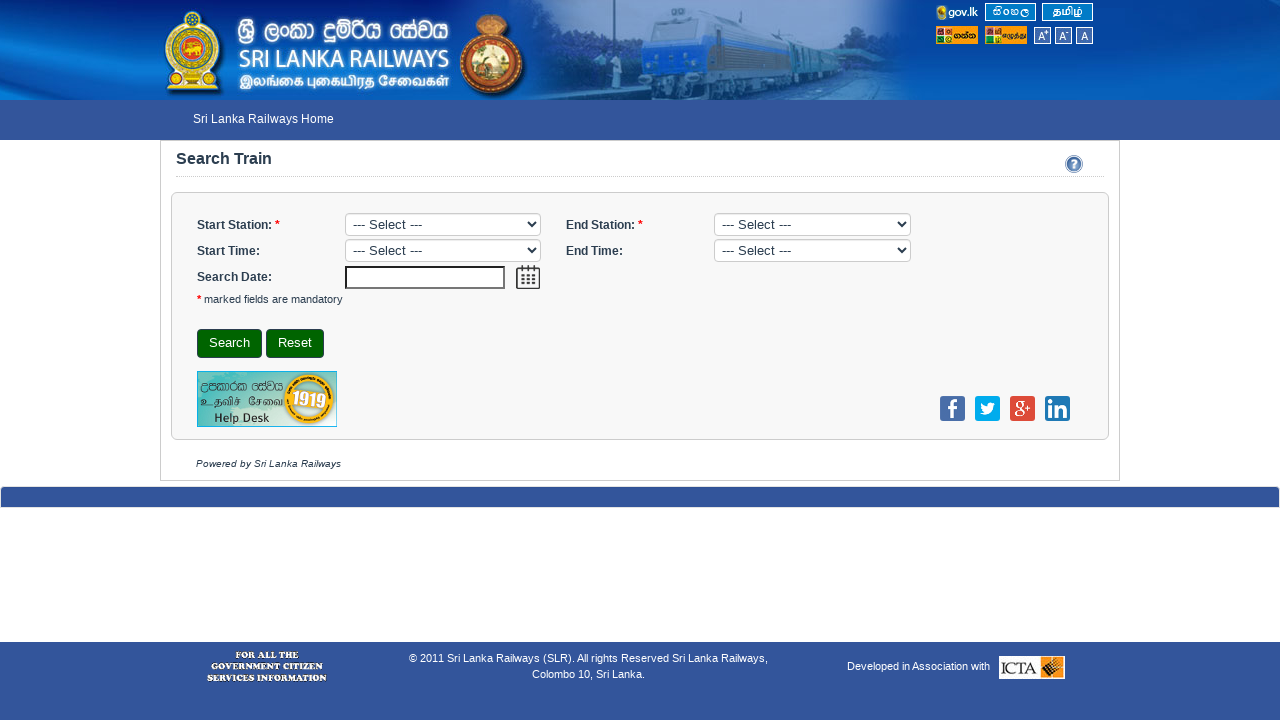

Selected start station from dropdown (index 2) on #startStation
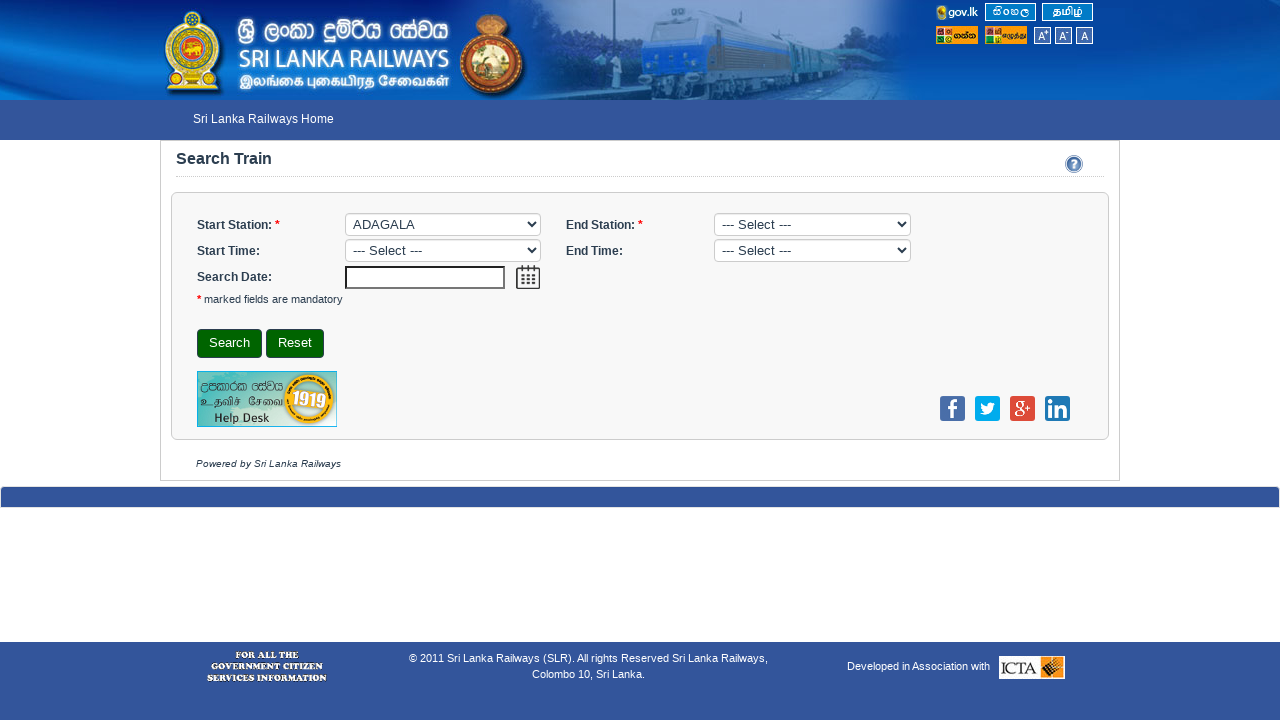

Selected end station from dropdown (index 5) on #endStation
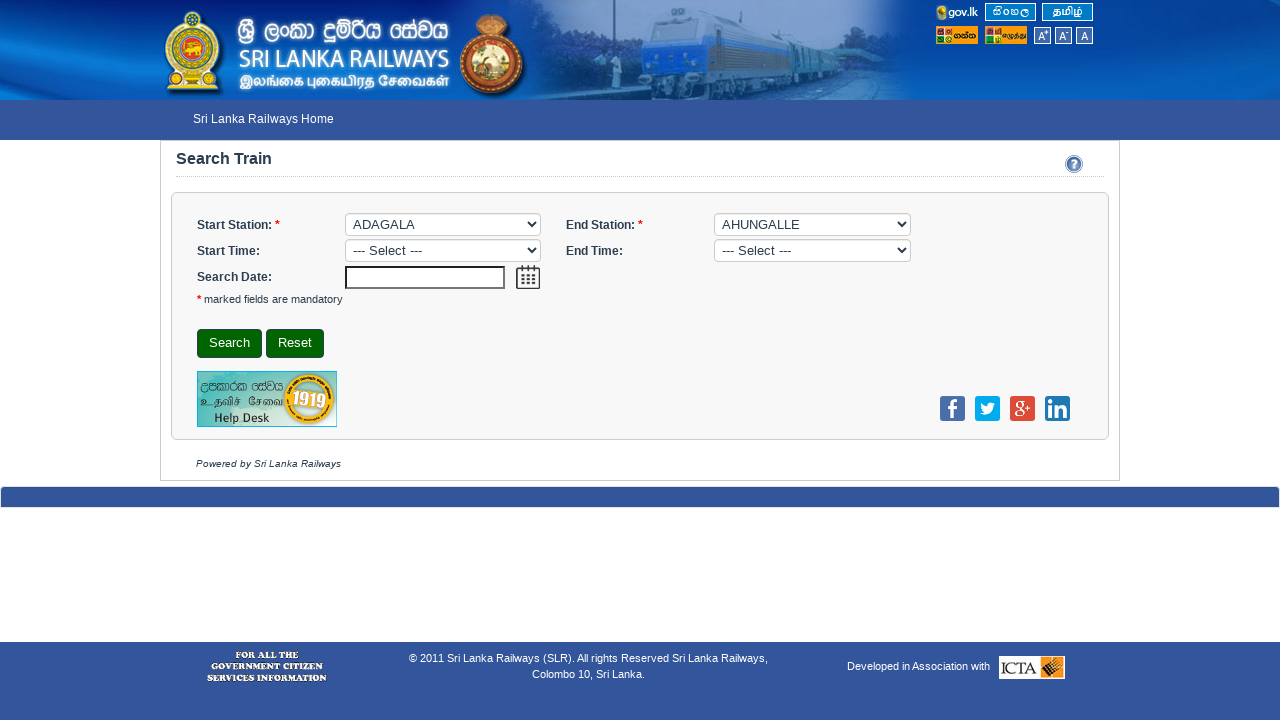

Clicked search button to retrieve train schedules at (230, 344) on #search_form_id button[type='submit'], #search_form_id div div button:first-of-t
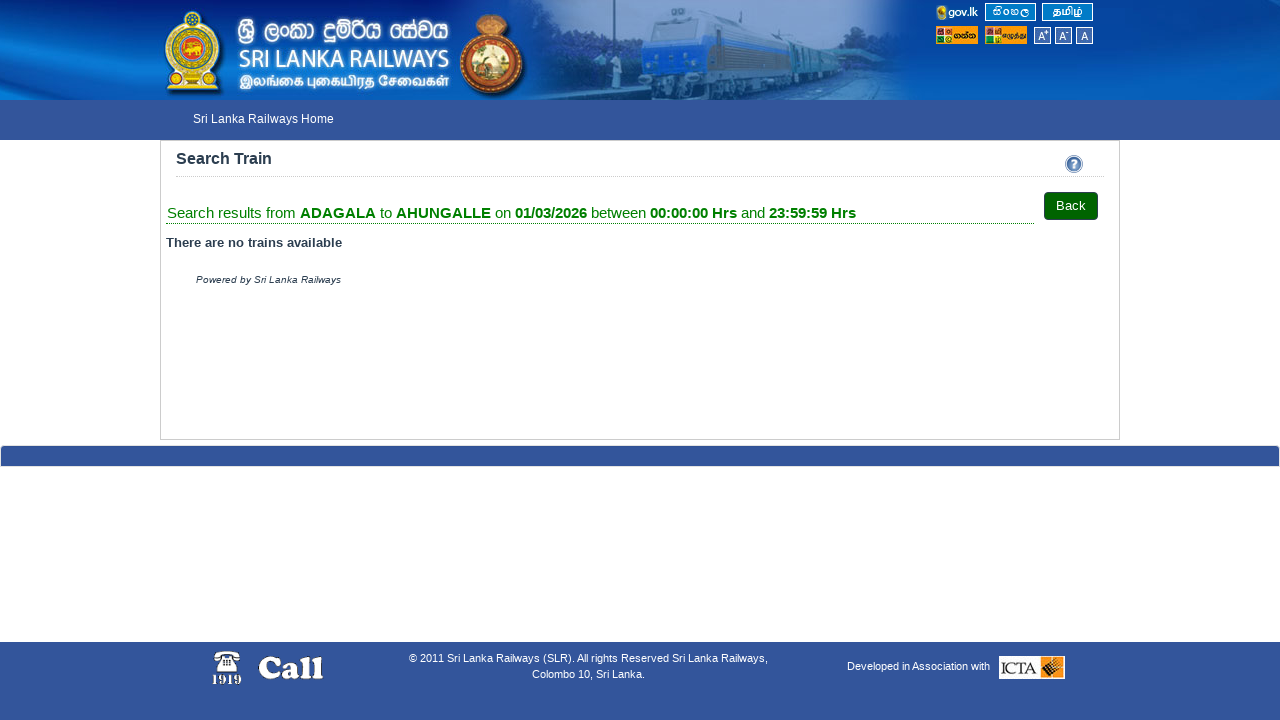

Train schedule results loaded successfully
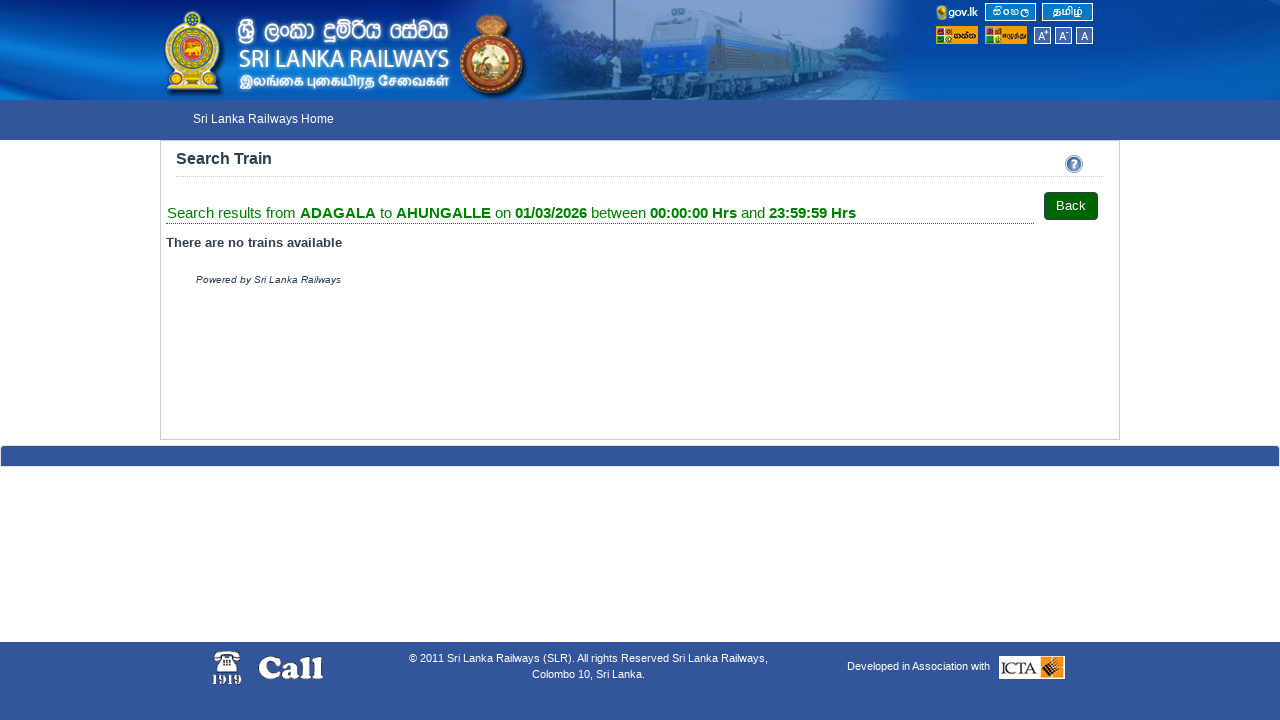

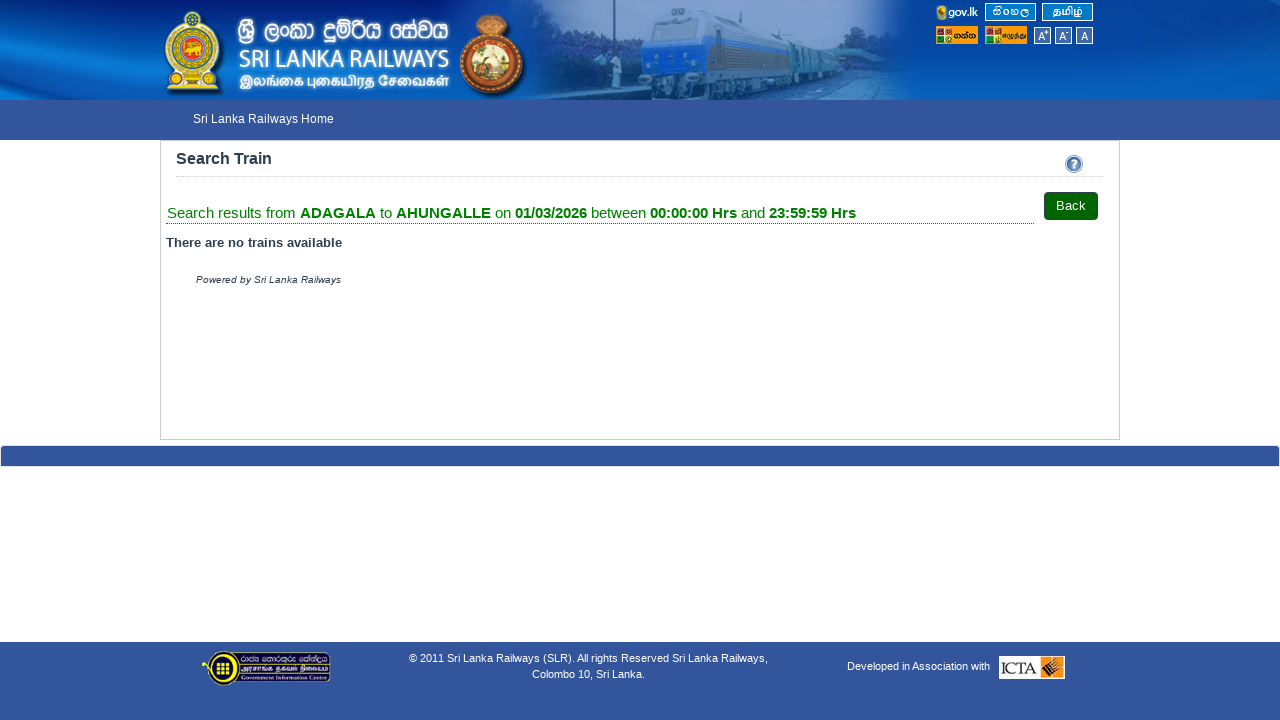